Tests clicking the full image button on the JPL Space images page to view the featured image

Starting URL: https://data-class-jpl-space.s3.amazonaws.com/JPL_Space/index.html

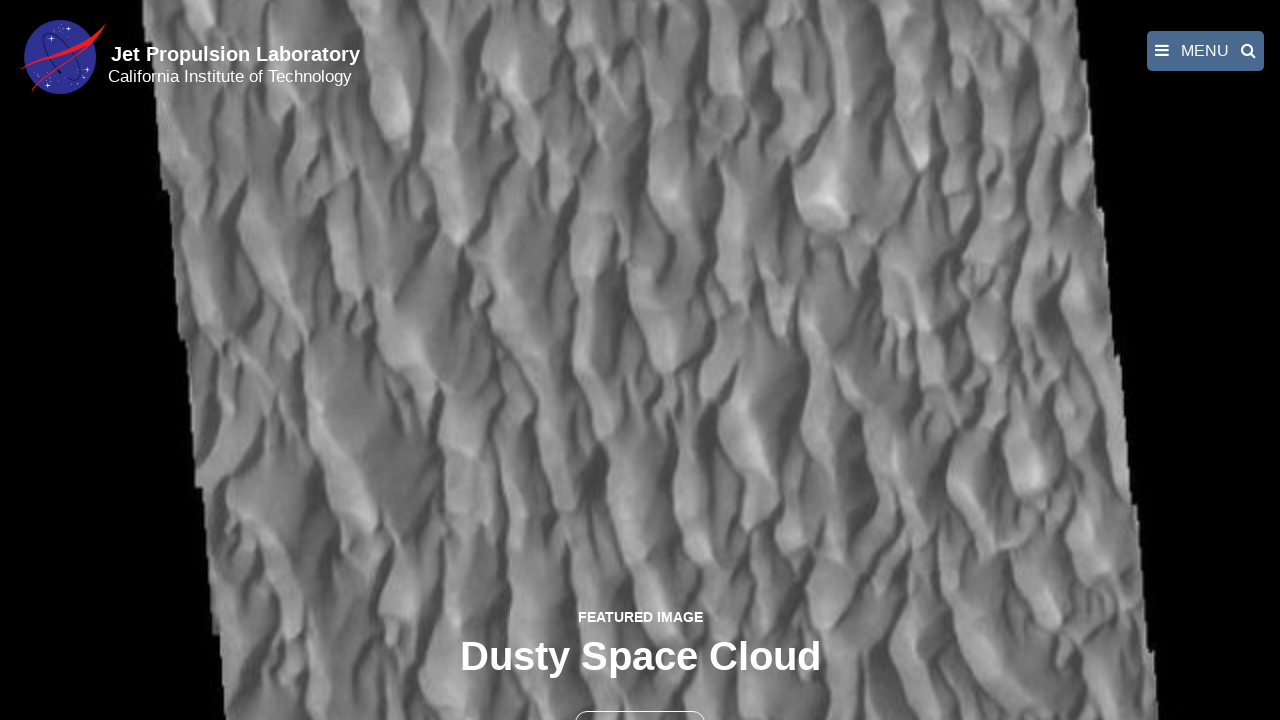

Navigated to JPL Space images page
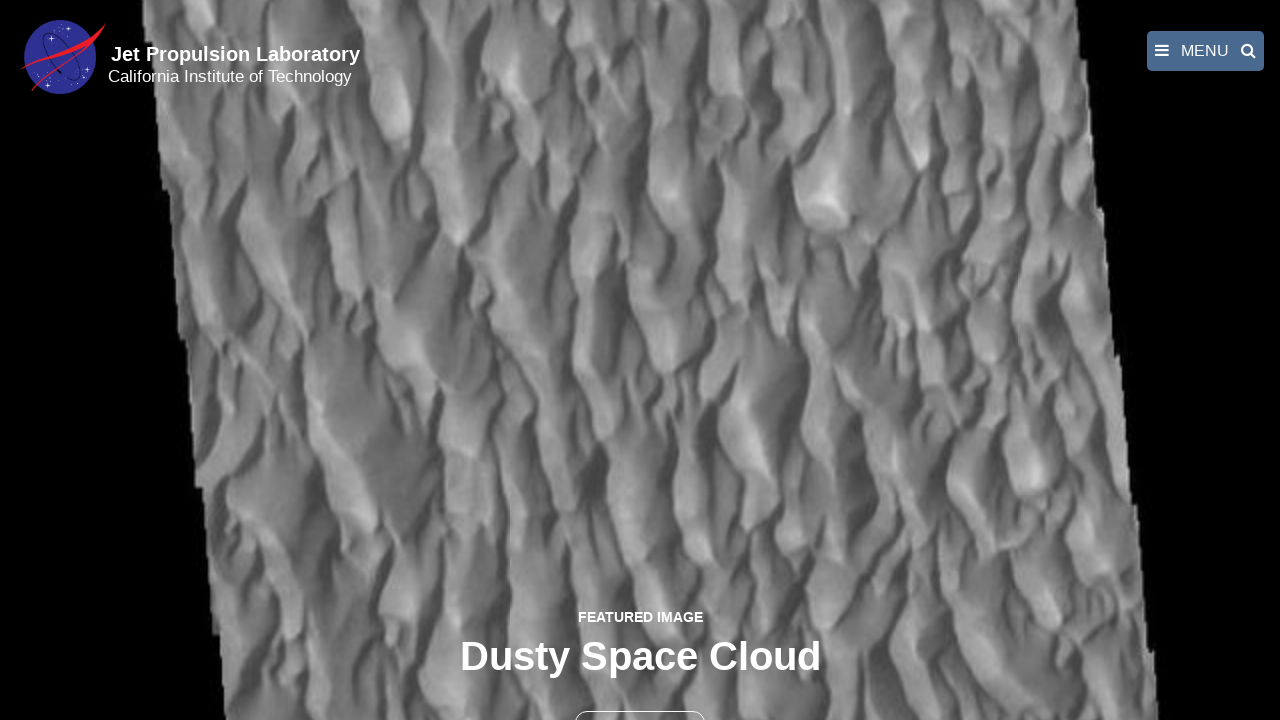

Clicked the full image button to view featured image at (640, 699) on button >> nth=1
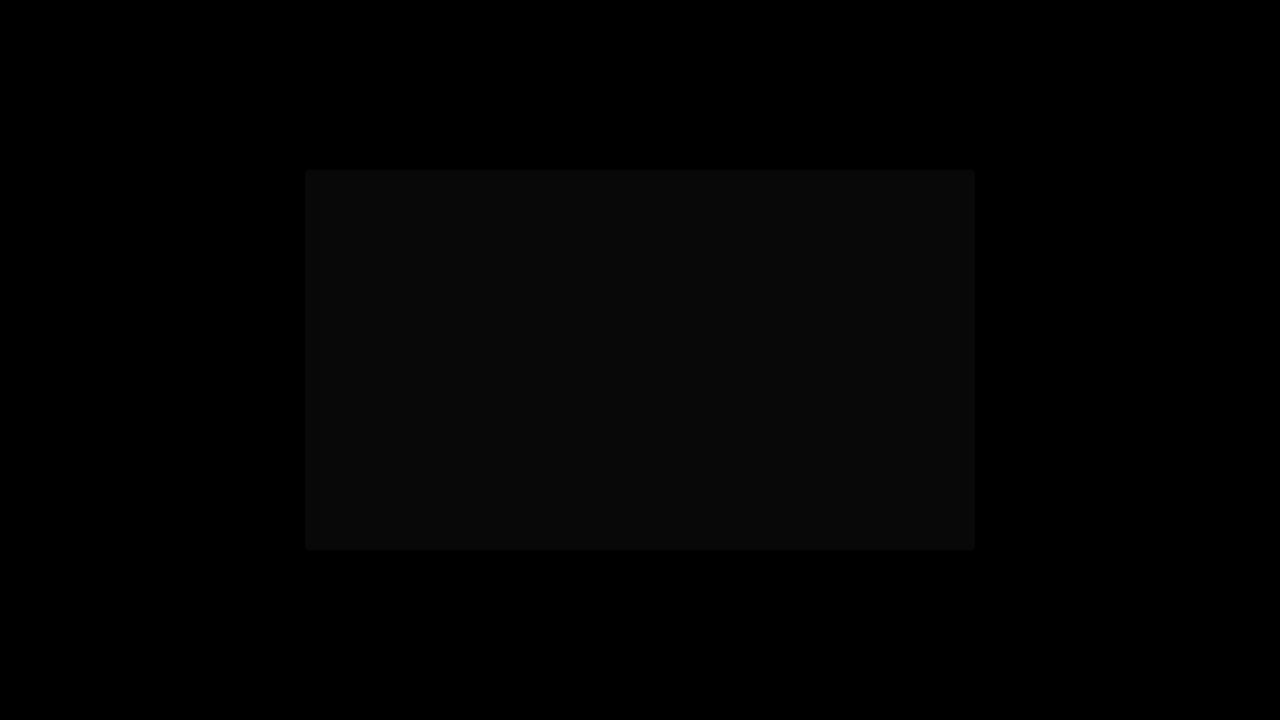

Featured image loaded in fancybox viewer
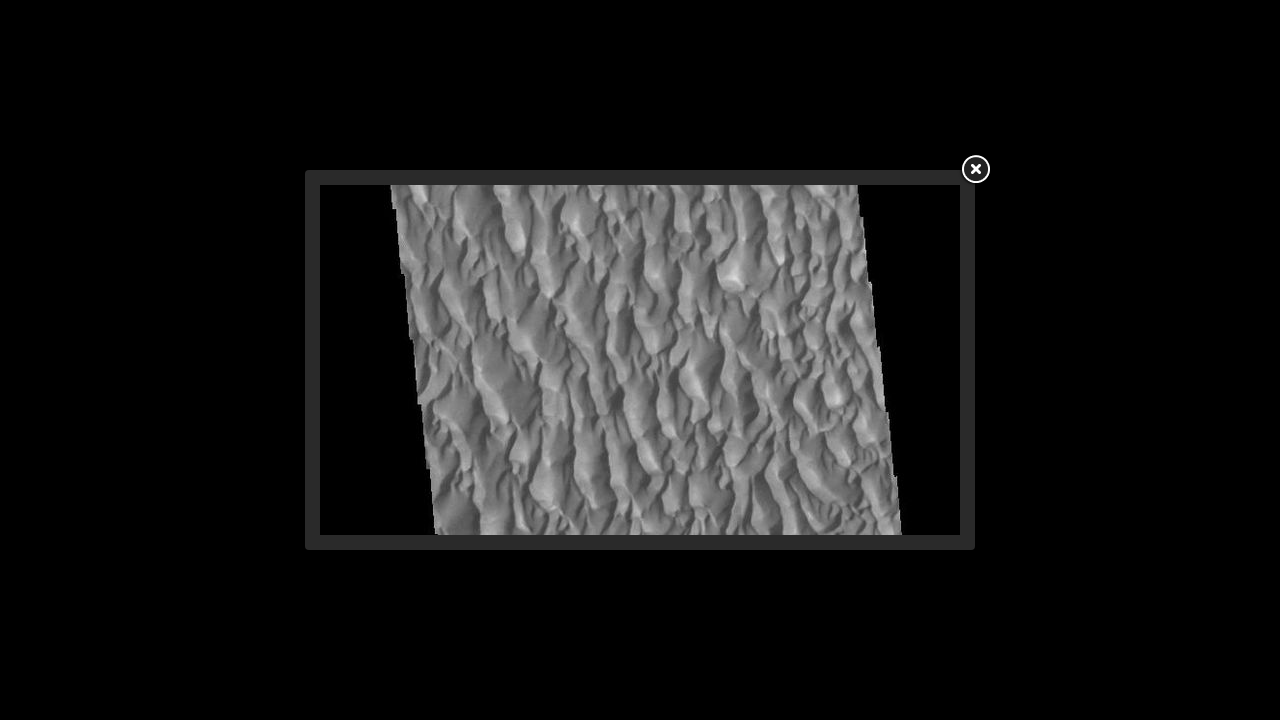

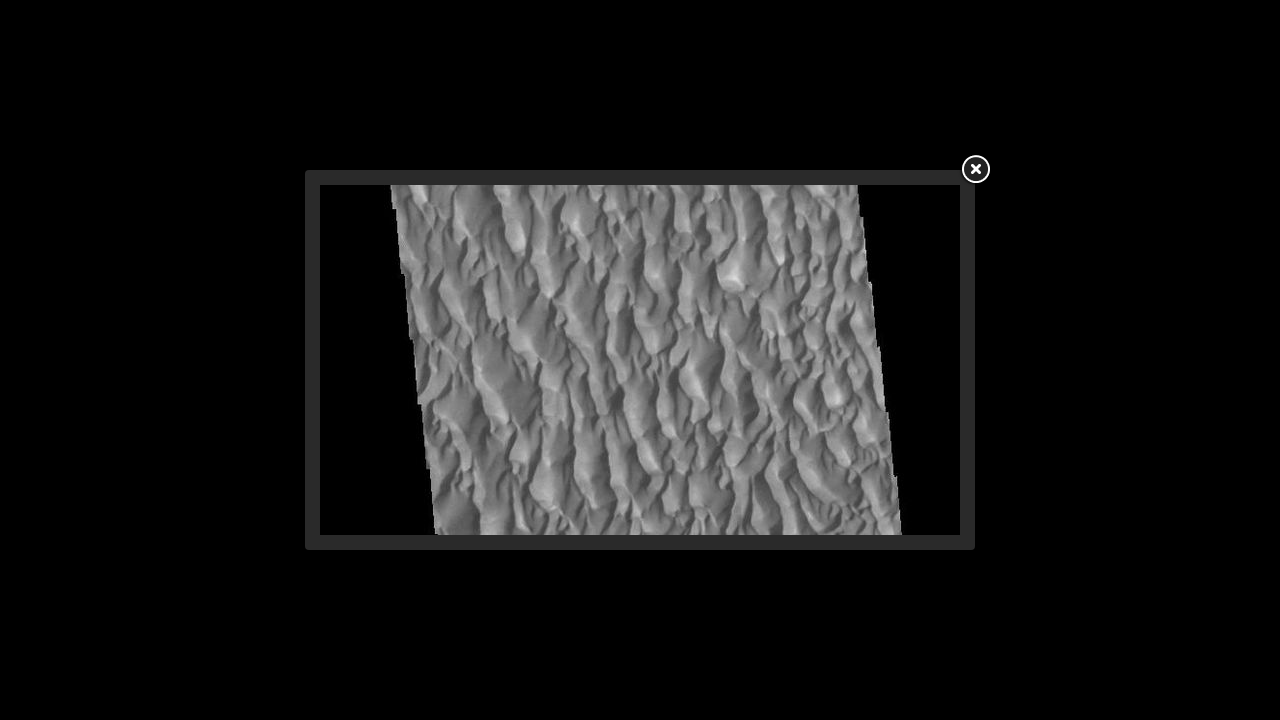